Clicks the seventh link to navigate to loading-images.html and verifies the page header

Starting URL: https://bonigarcia.dev/selenium-webdriver-java/

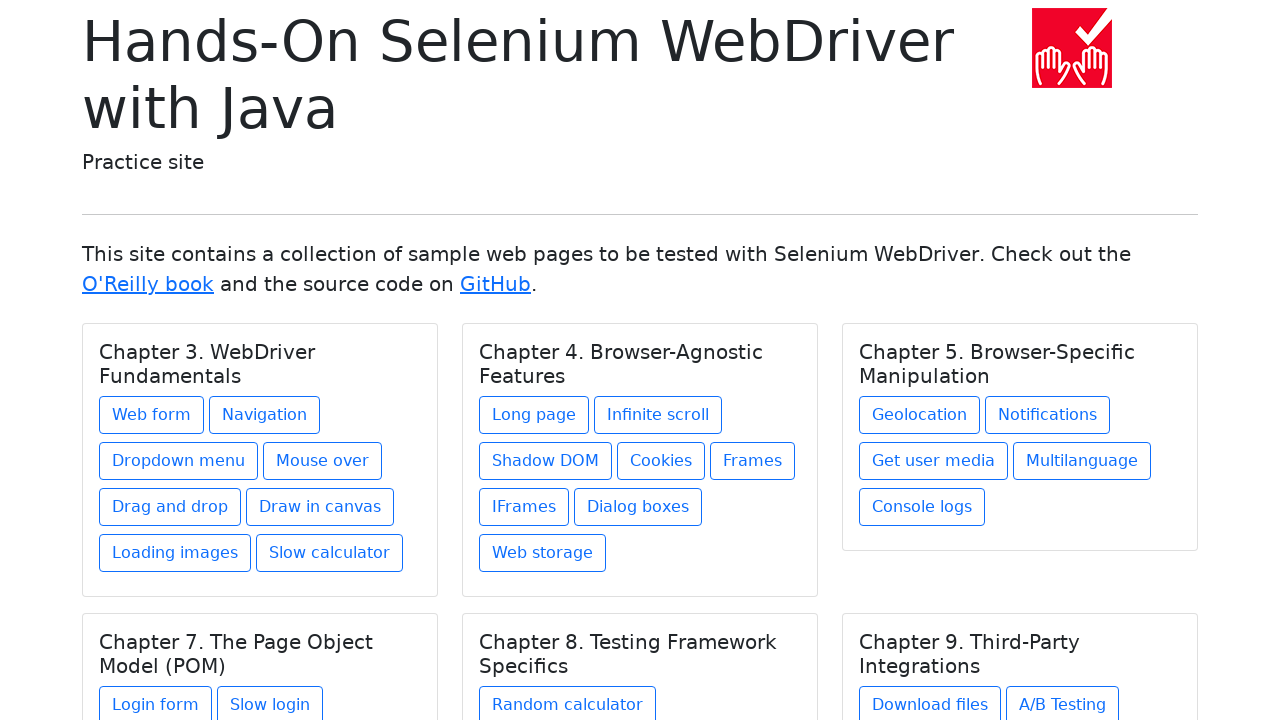

Clicked the seventh link to navigate to loading-images.html at (175, 553) on (//a[@class='btn btn-outline-primary mb-2'])[7]
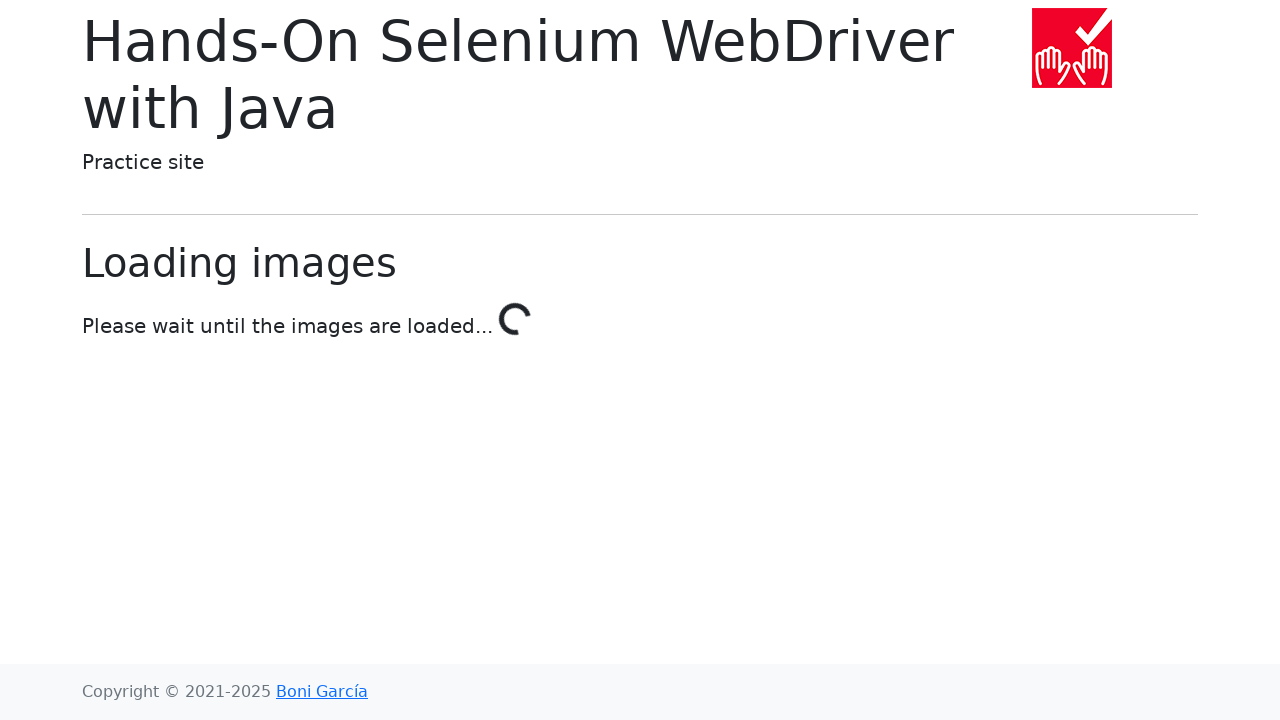

Page header loaded with display-6 class
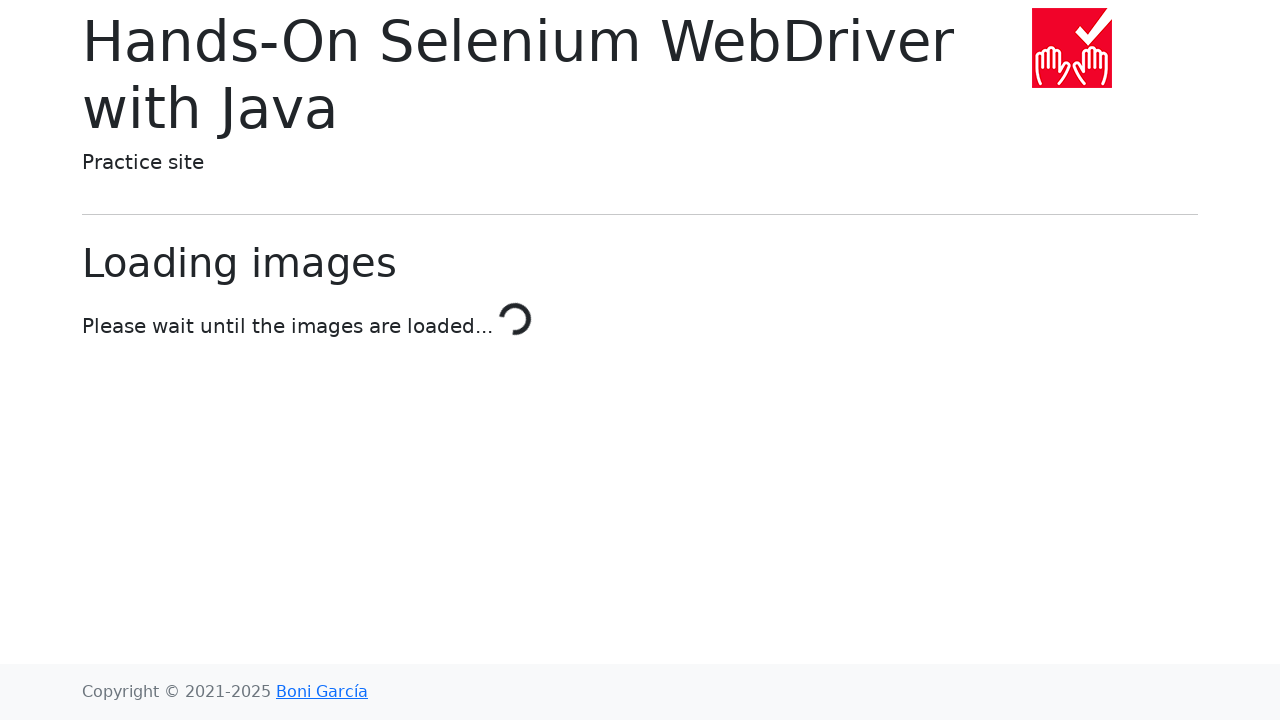

Verified URL contains 'loading-images.html'
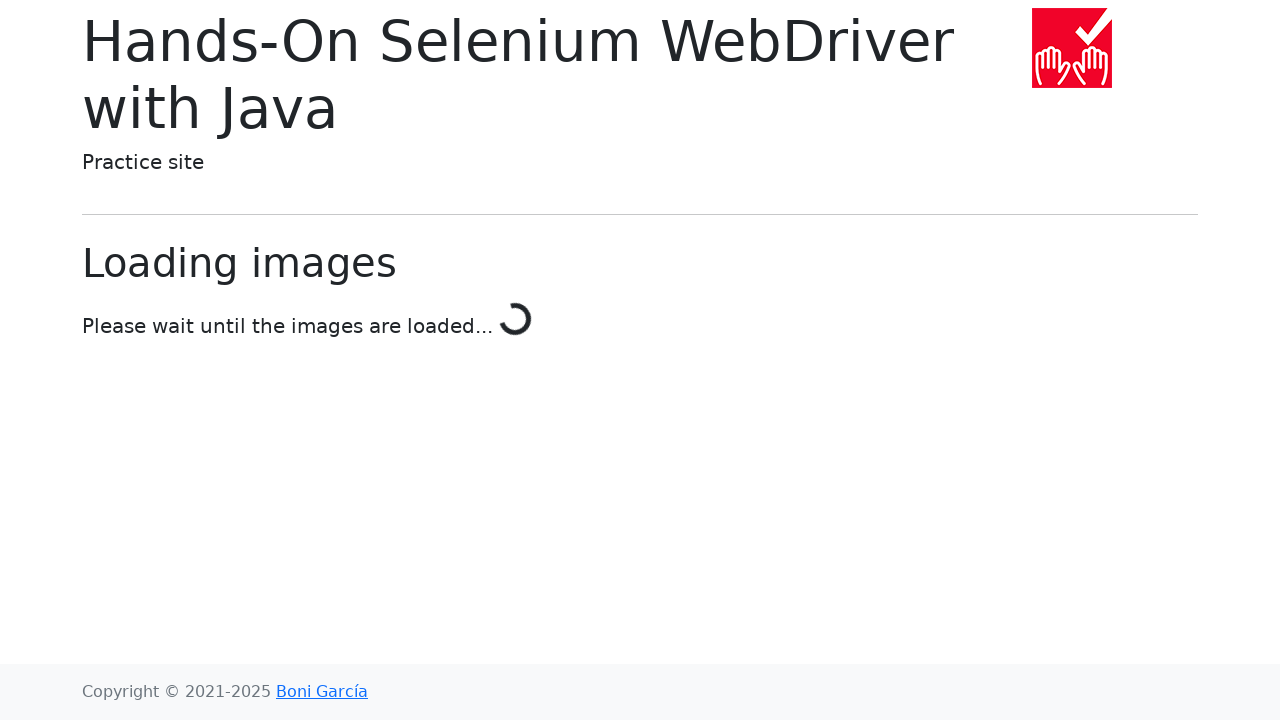

Verified page header text is 'Loading images'
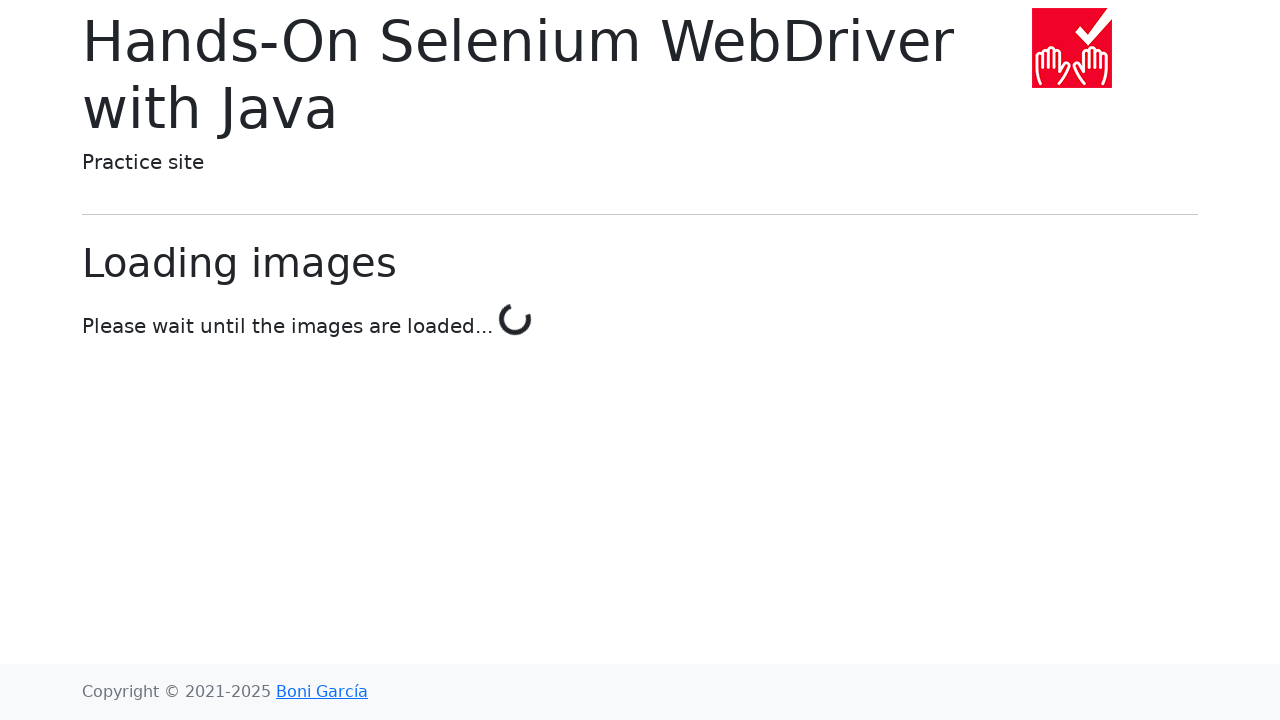

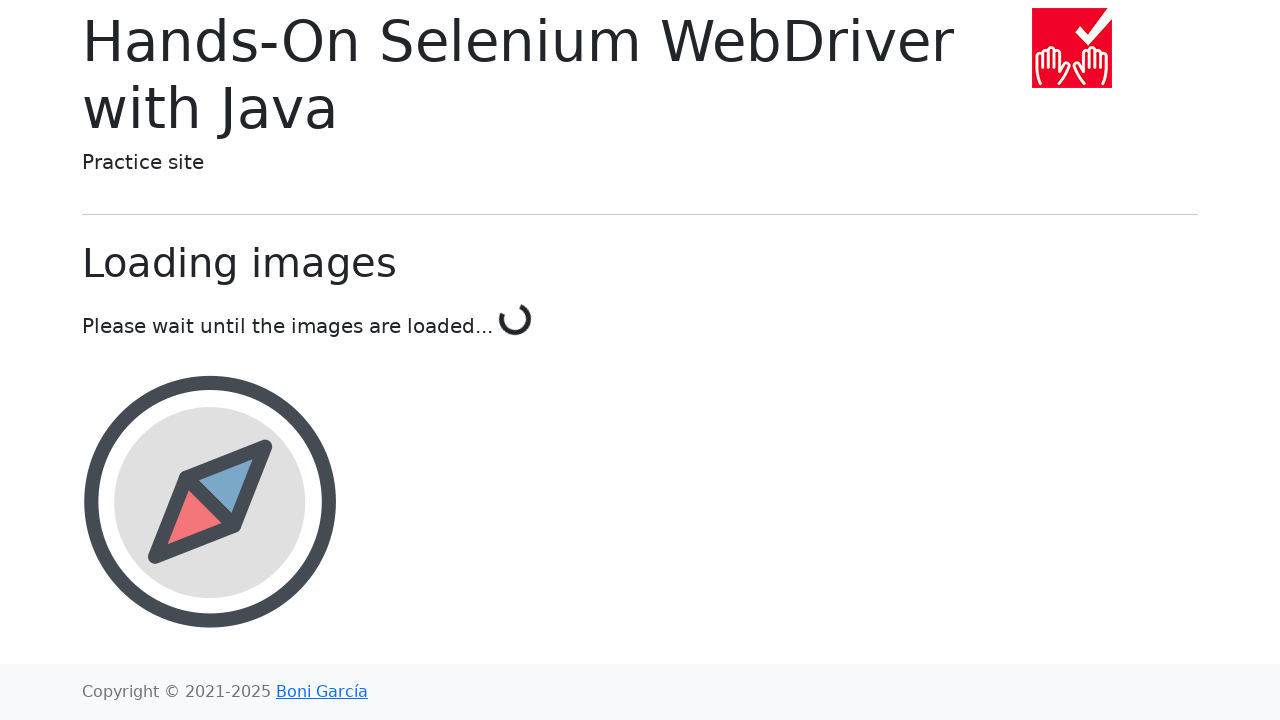